Tests fake alert modal by triggering it and clicking OK to close

Starting URL: https://testpages.eviltester.com/styled/alerts/fake-alert-test.html

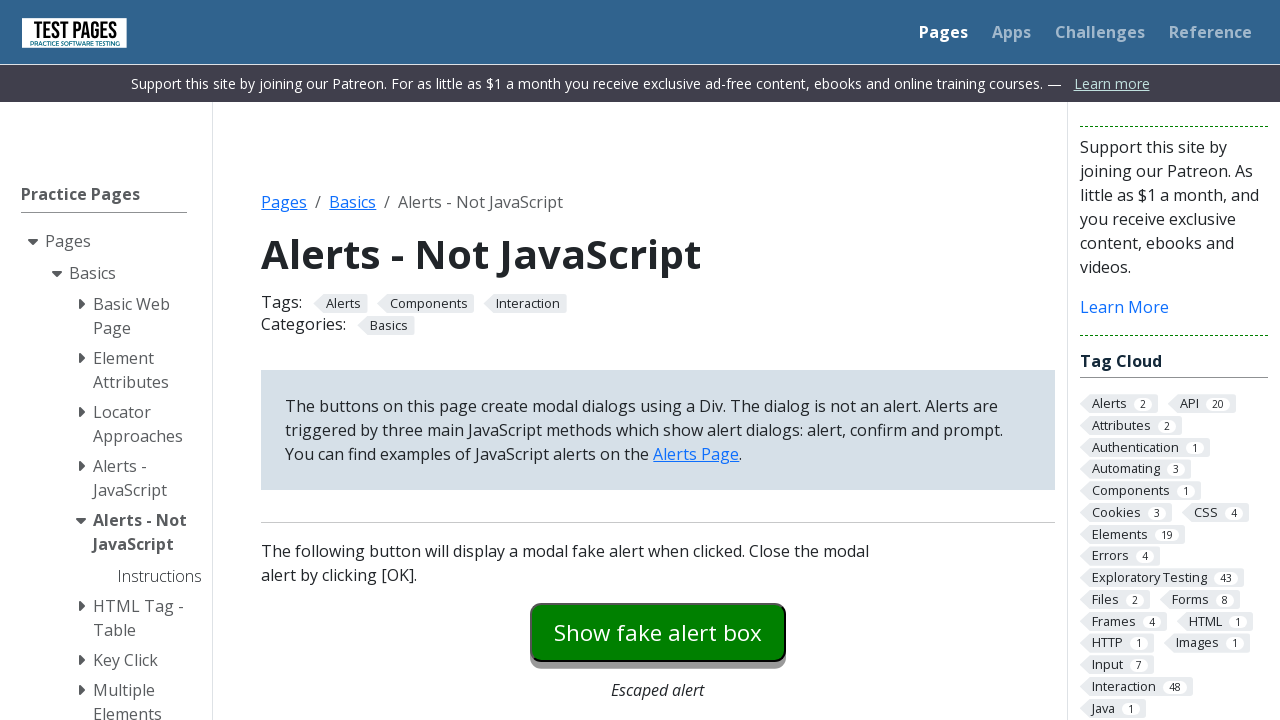

Navigated to fake alert test page
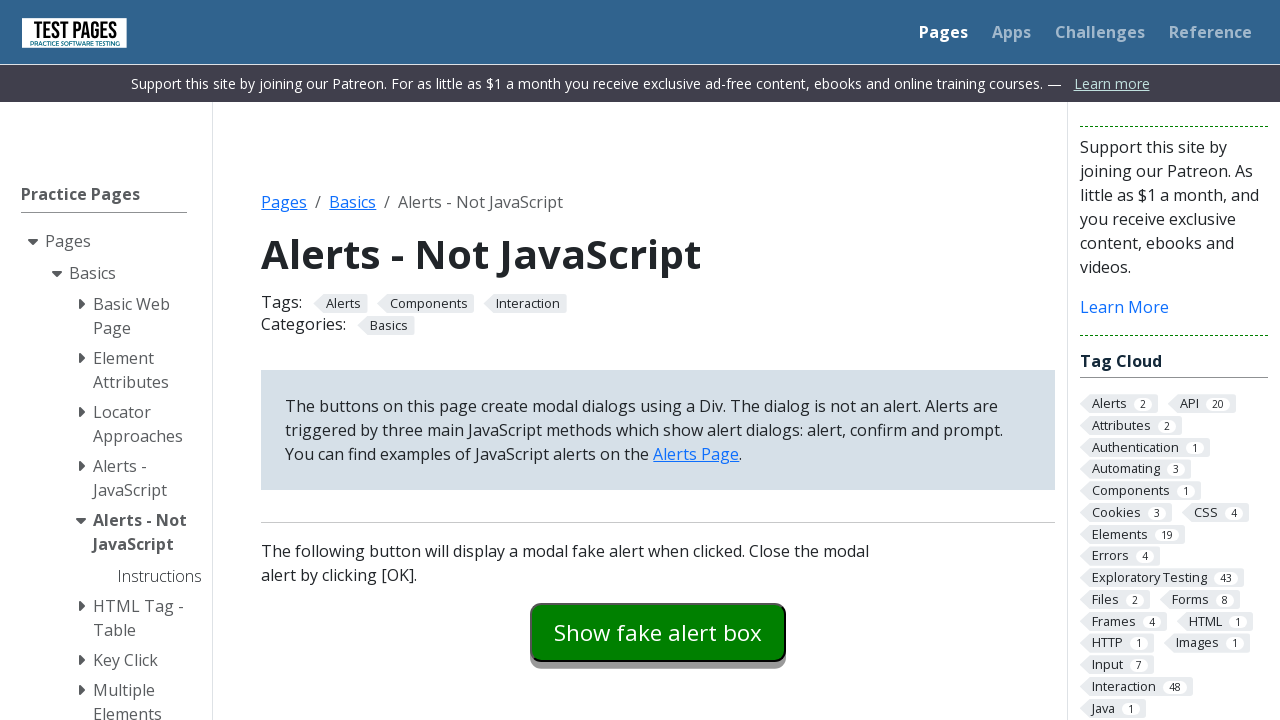

Clicked fake alert button to trigger modal at (658, 632) on #fakealert
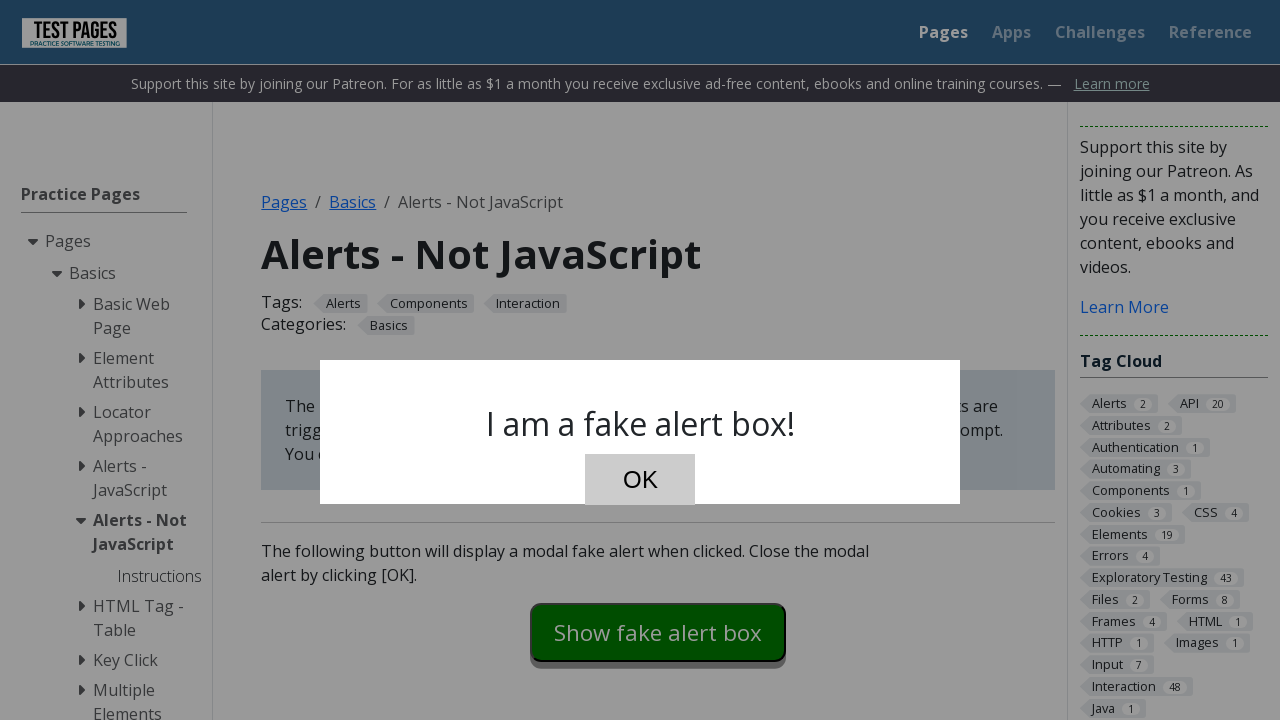

Clicked OK button to close fake alert modal at (640, 480) on #dialog-ok
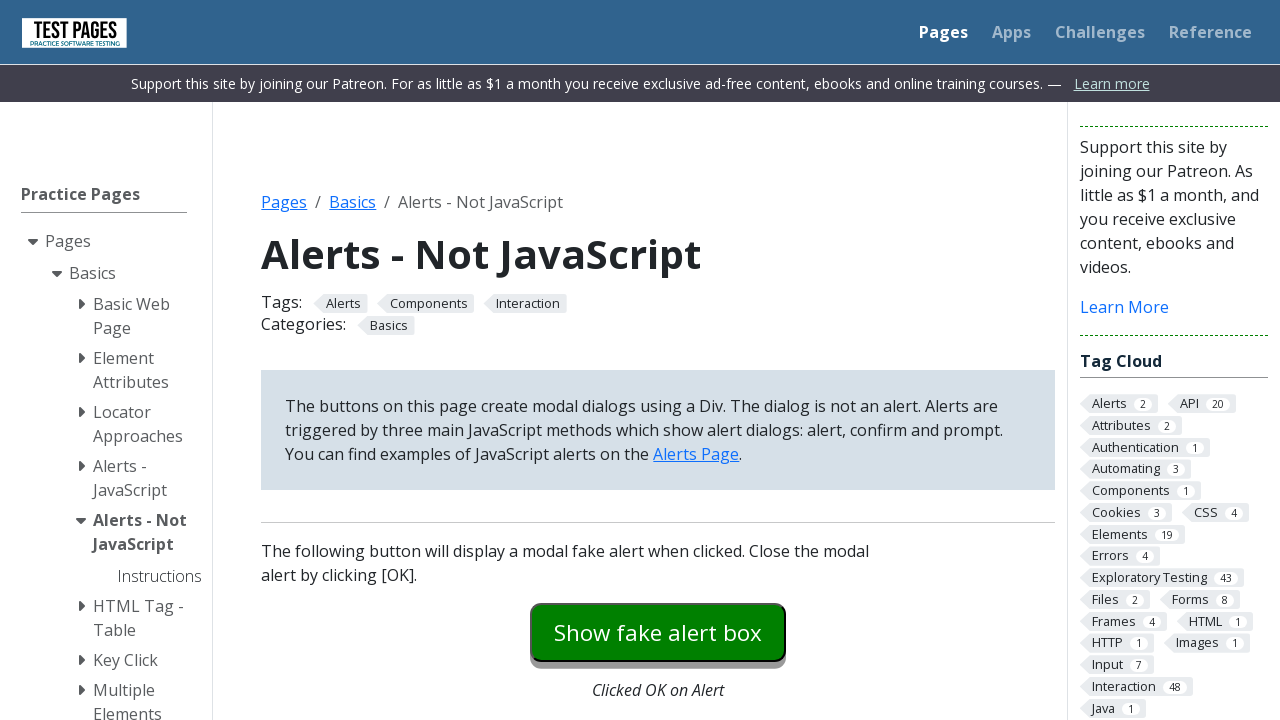

Verified dialog text is hidden after closing
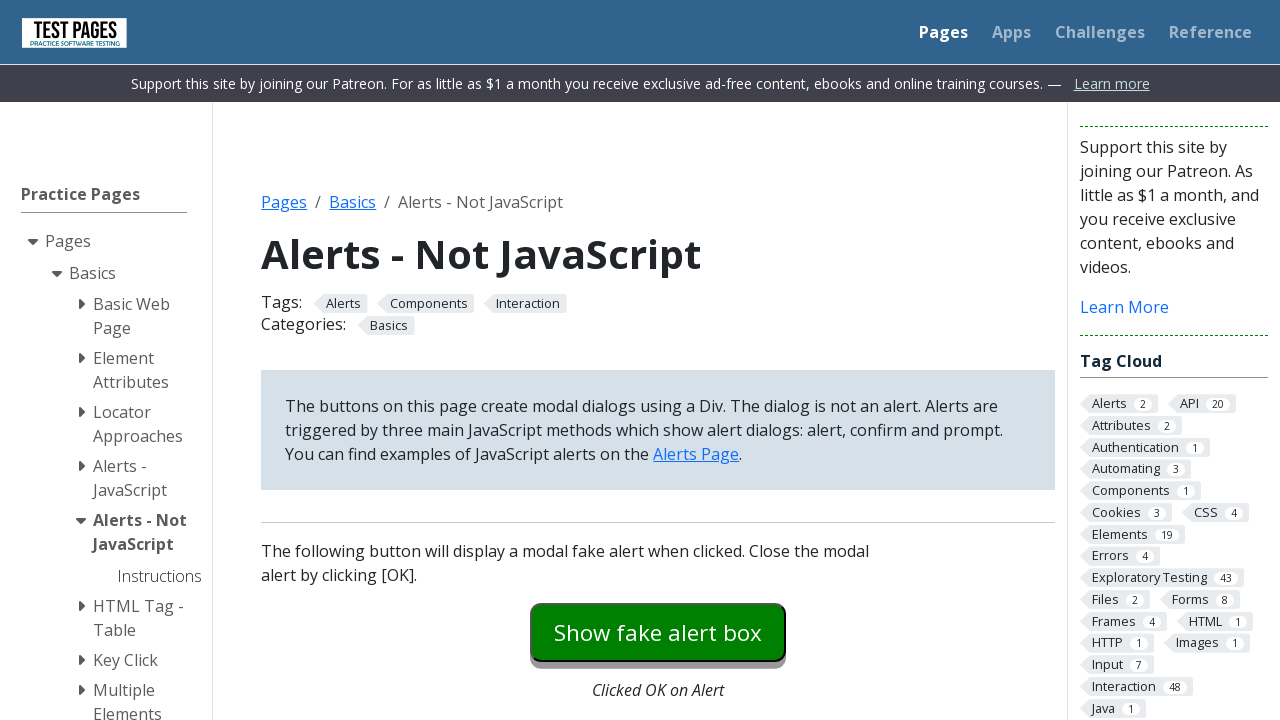

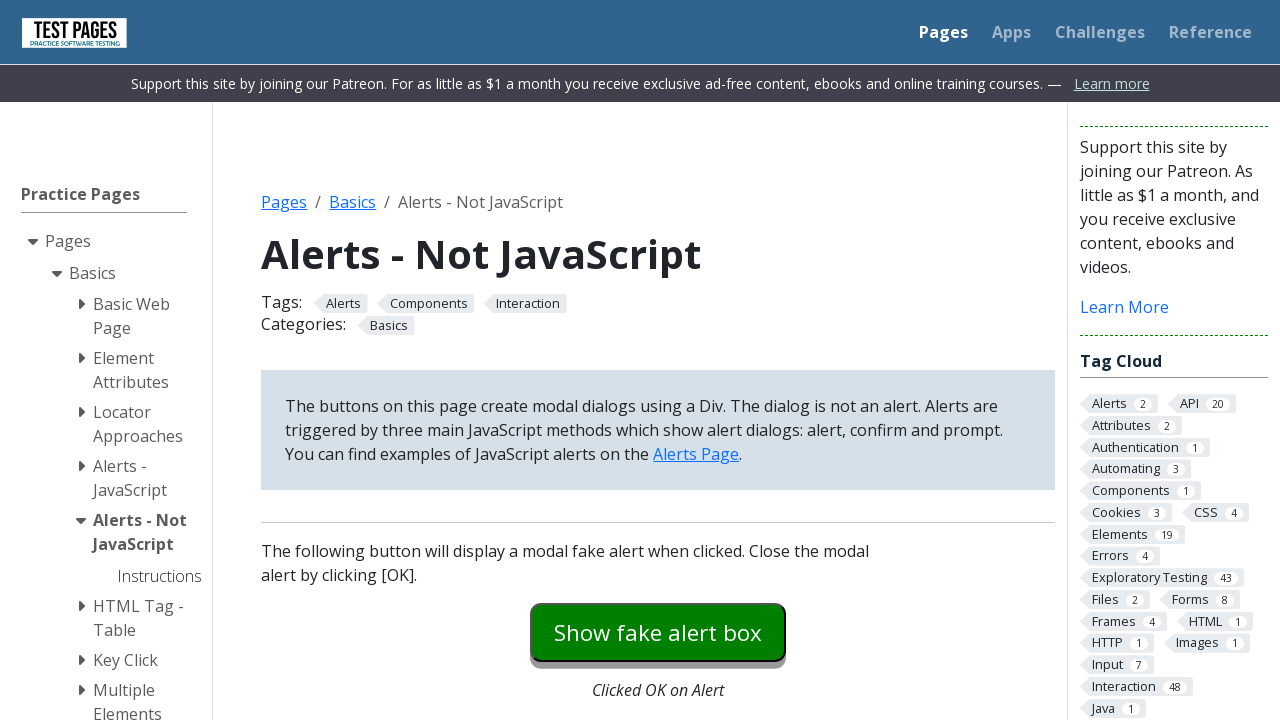